Tests login form validation by clicking the Sign in button without entering credentials and verifying that an email validation error message is displayed.

Starting URL: https://freelance-learn-automation.vercel.app/login

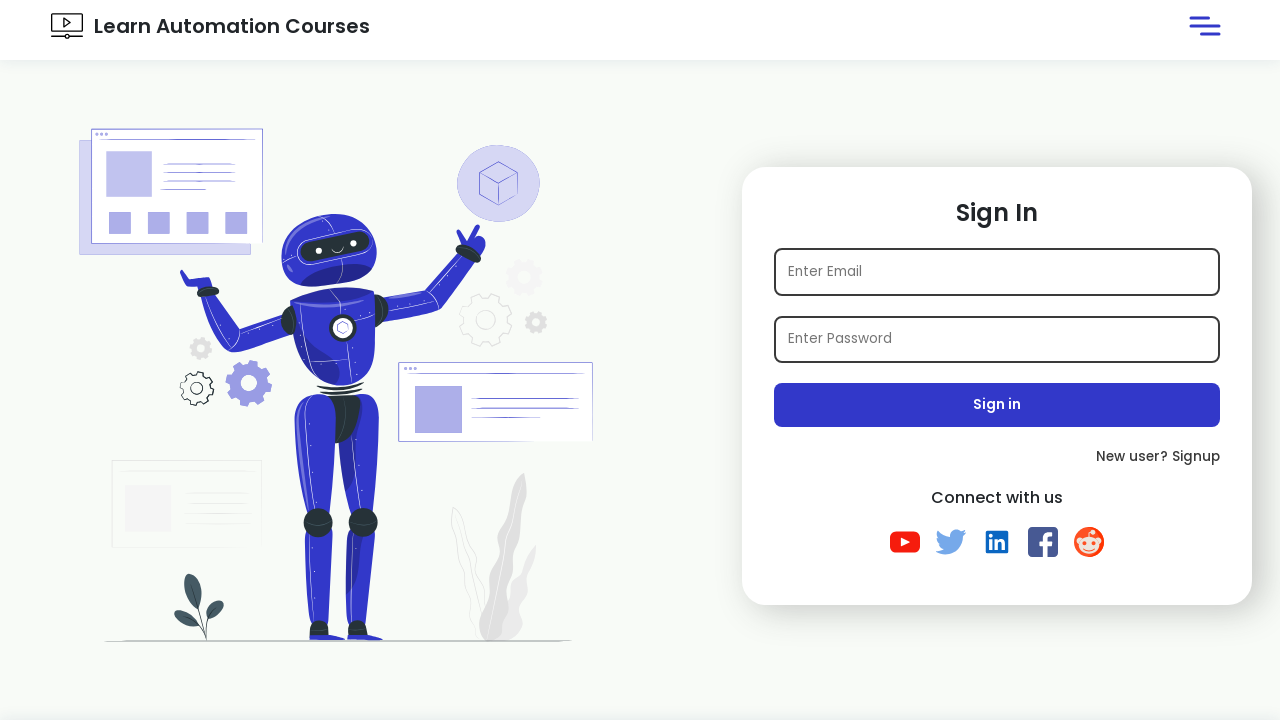

Clicked Sign in button without entering credentials at (997, 405) on xpath=//button[text()='Sign in']
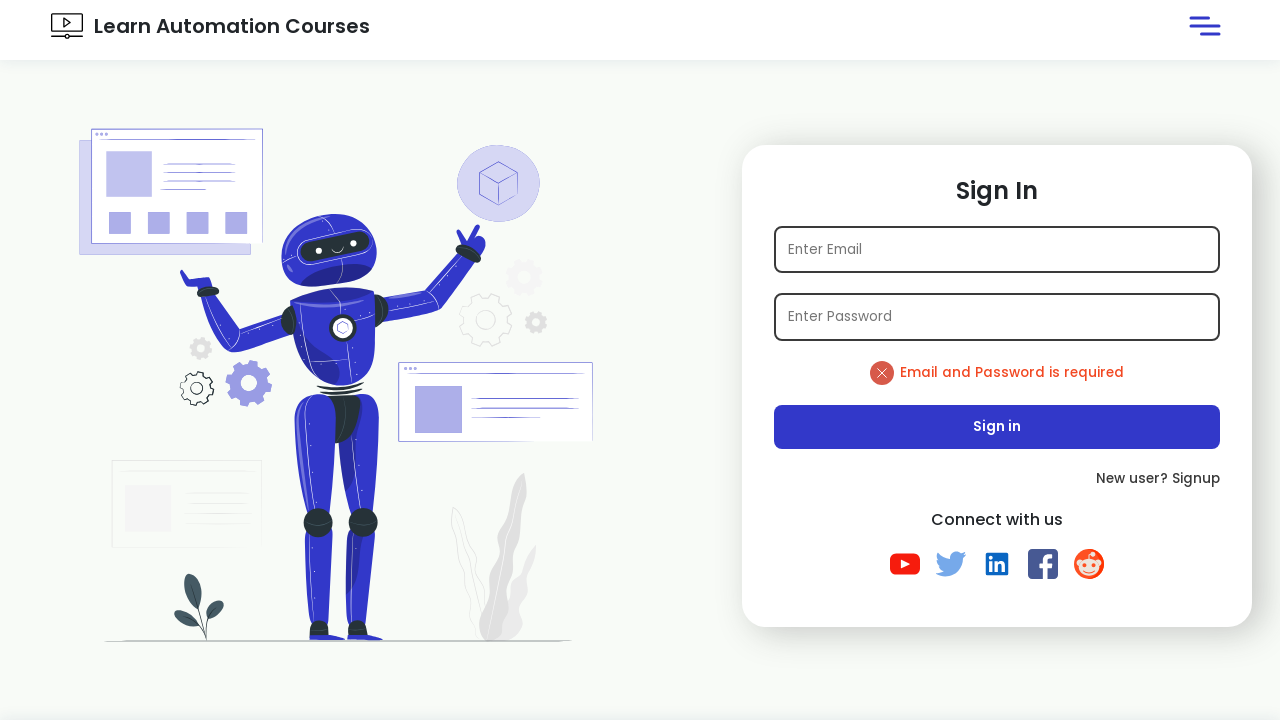

Email error message element loaded
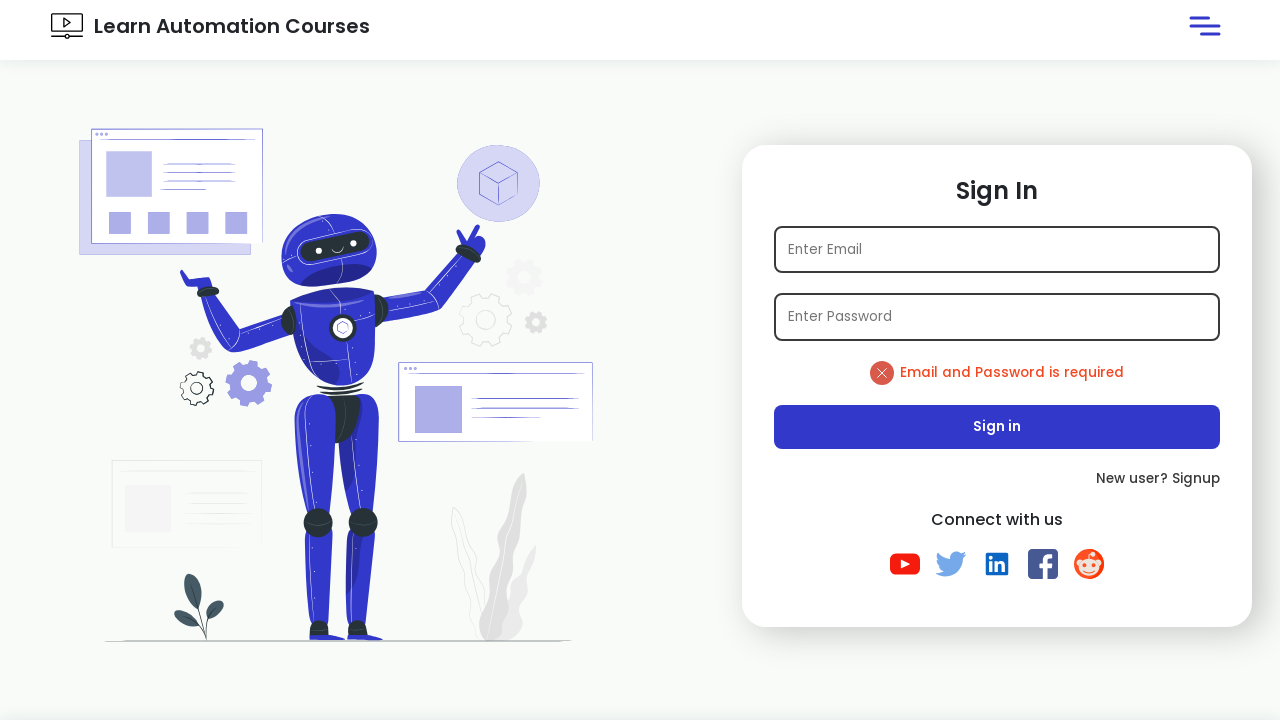

Checked visibility of email validation error message
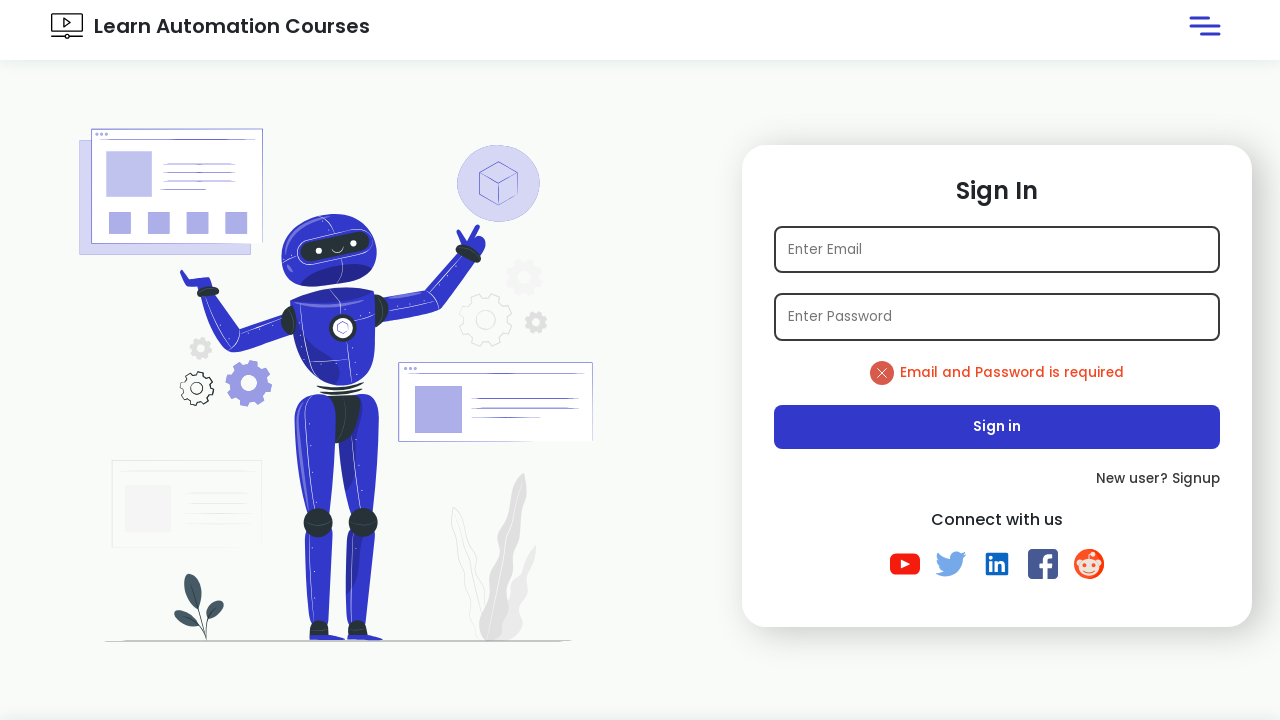

Assertion passed: Email error message is visible
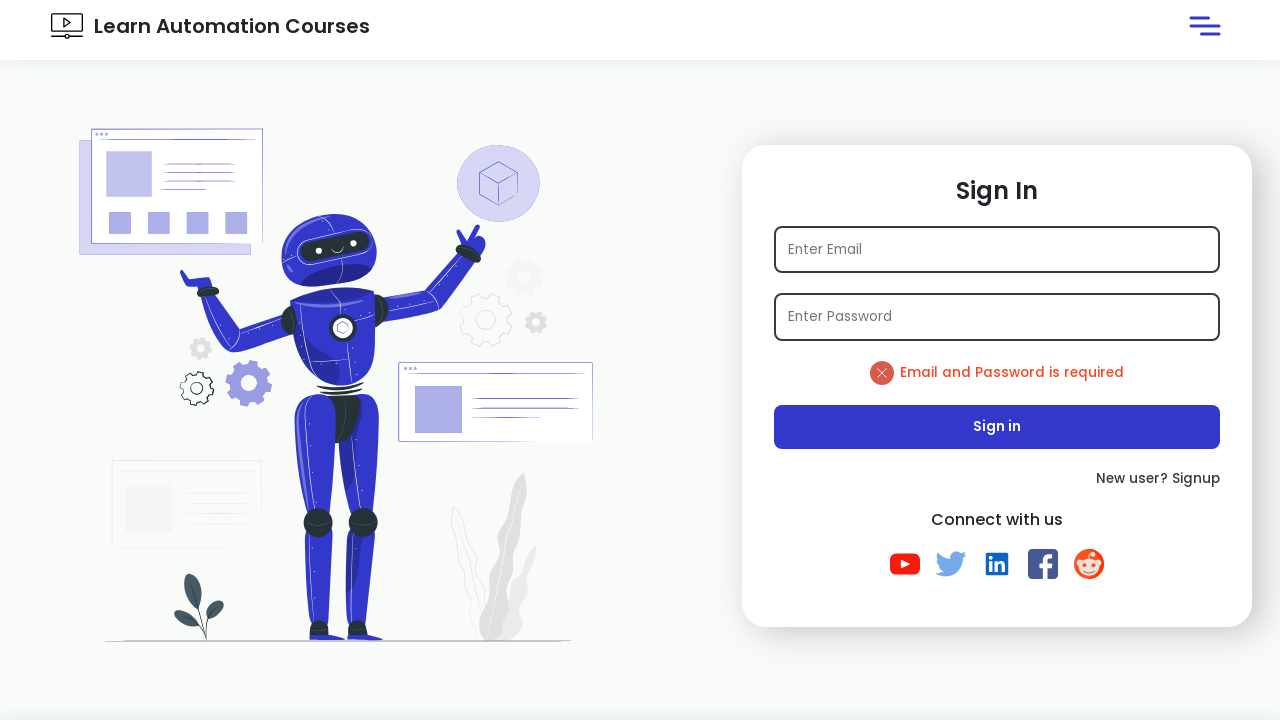

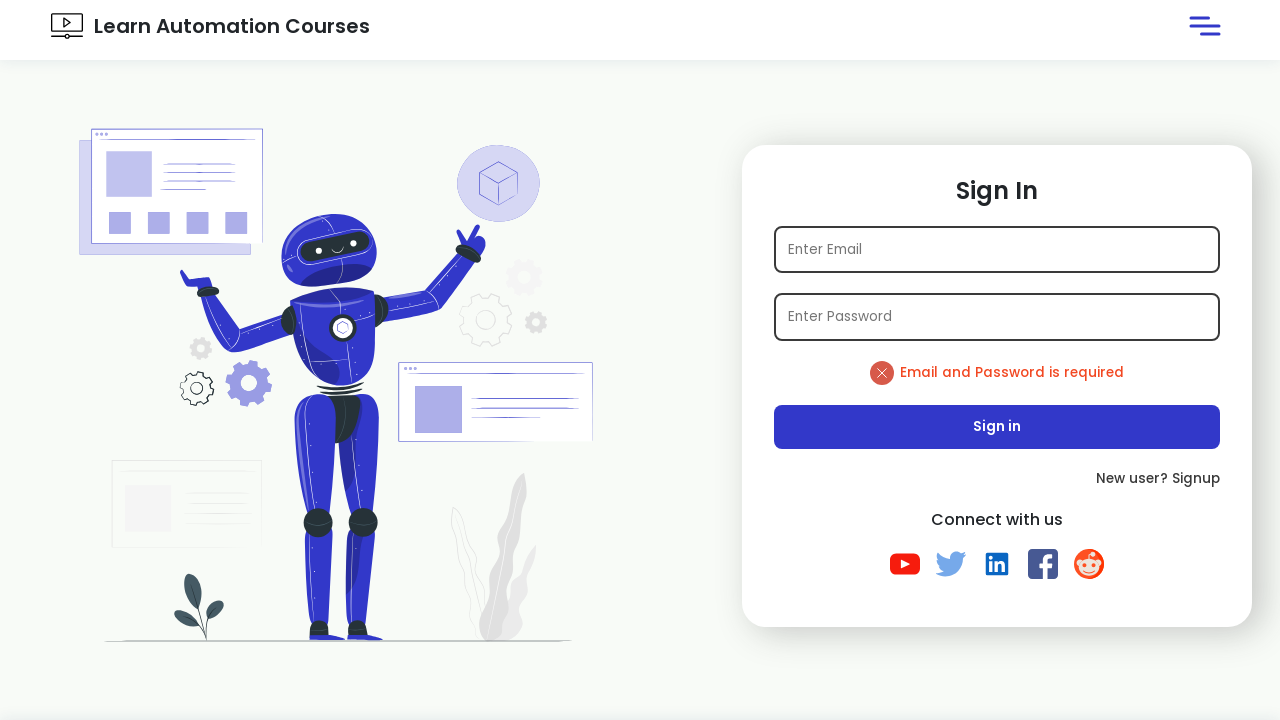